Tests checkbox interaction by selecting the first checkbox and conditionally deselecting the second checkbox if it's already selected.

Starting URL: https://the-internet.herokuapp.com/checkboxes

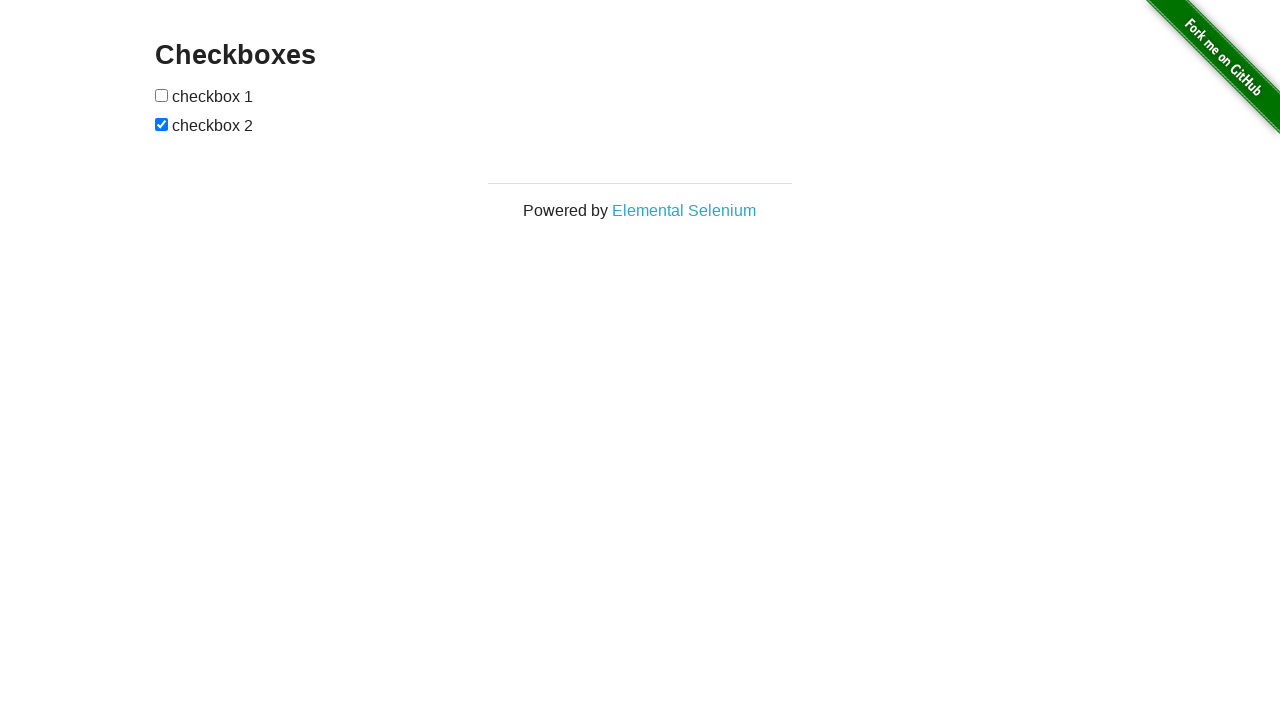

Navigated to checkbox test page
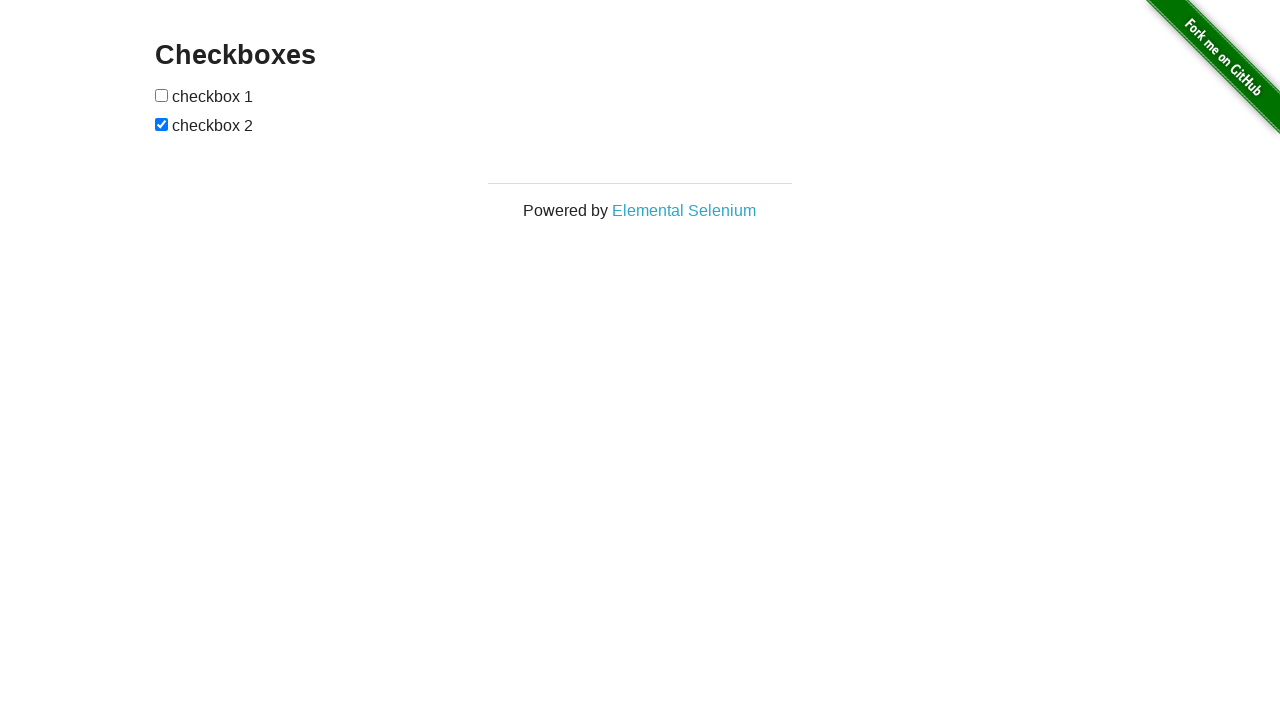

Clicked first checkbox to select it at (162, 95) on (//input[@type='checkbox'])[1]
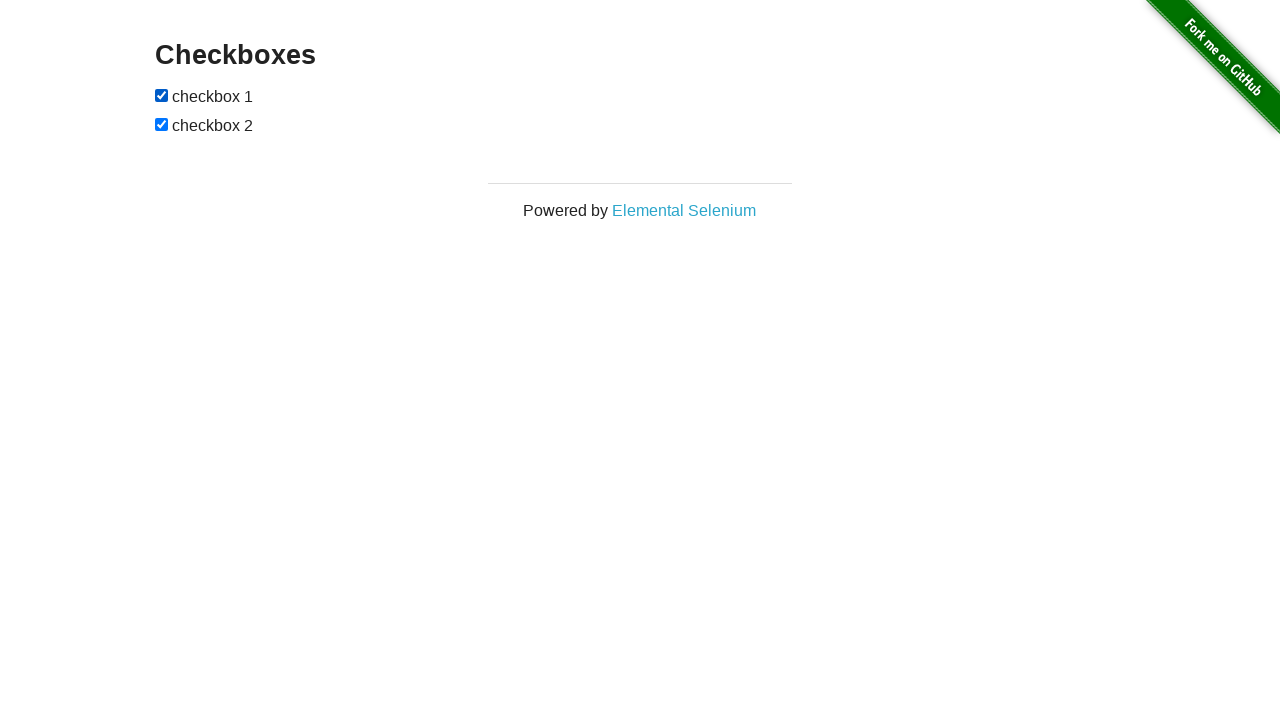

Located second checkbox element
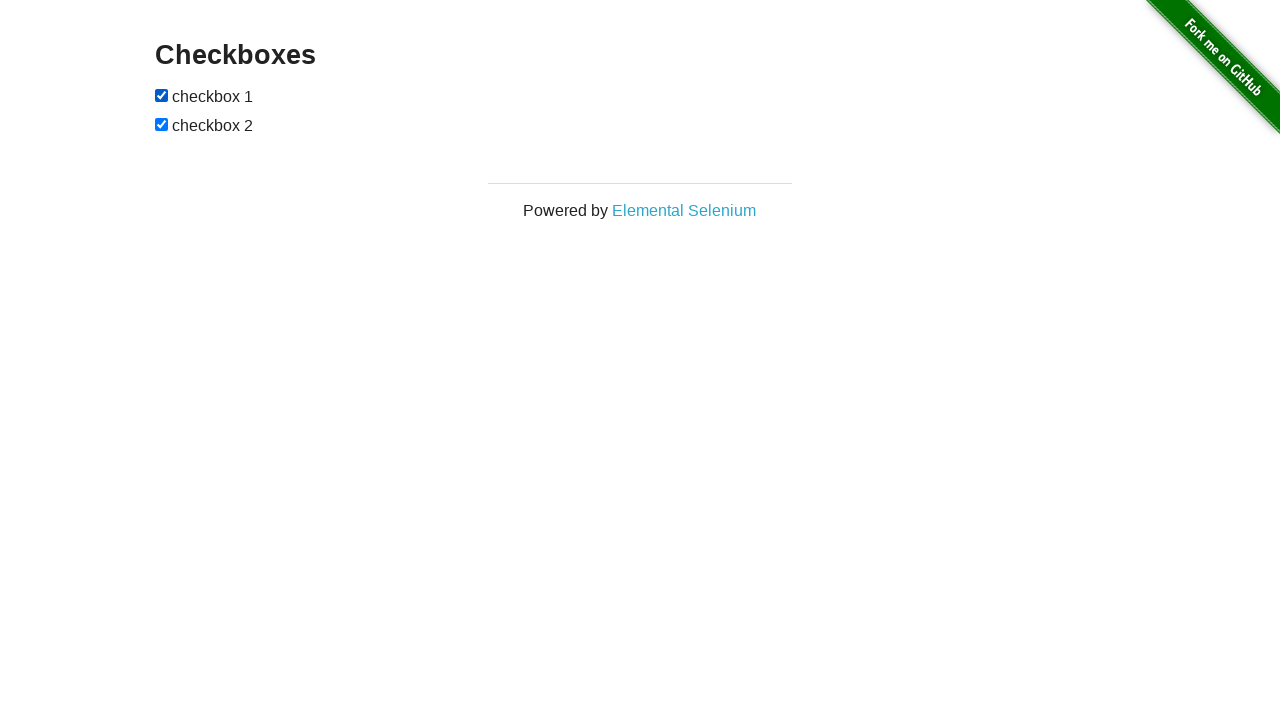

Second checkbox is already selected
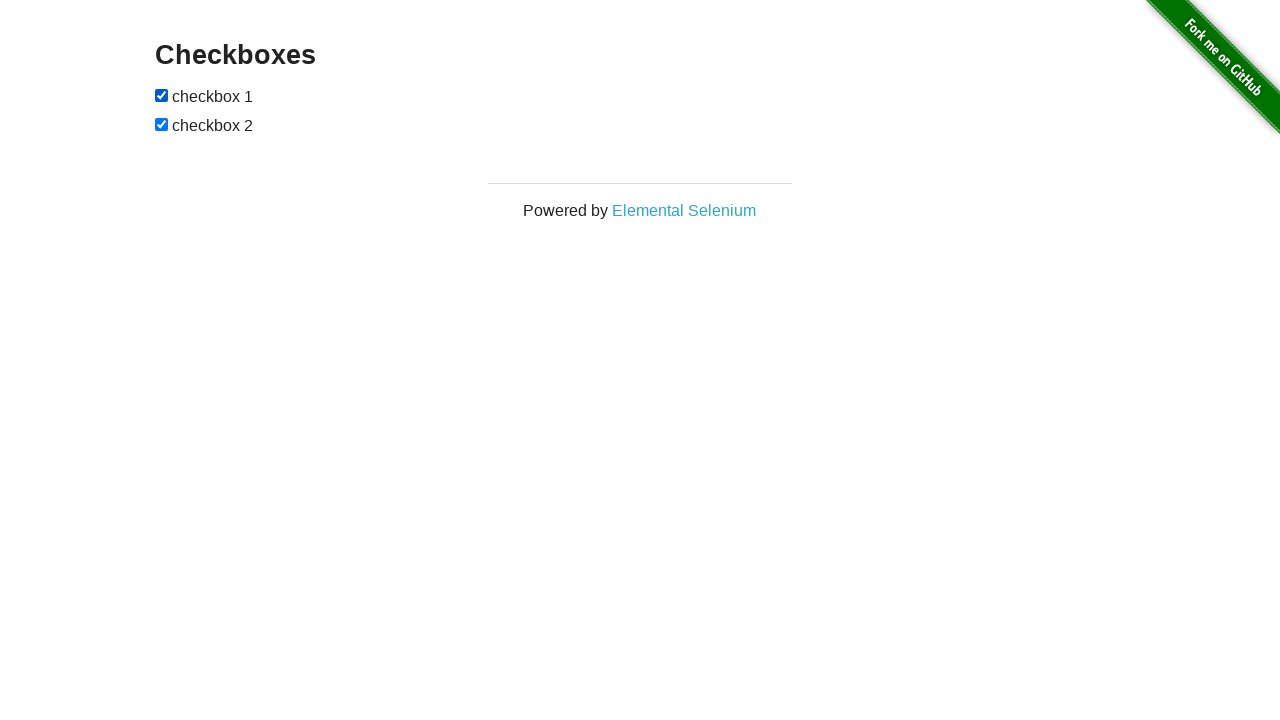

Clicked second checkbox to deselect it at (162, 124) on (//input[@type='checkbox'])[2]
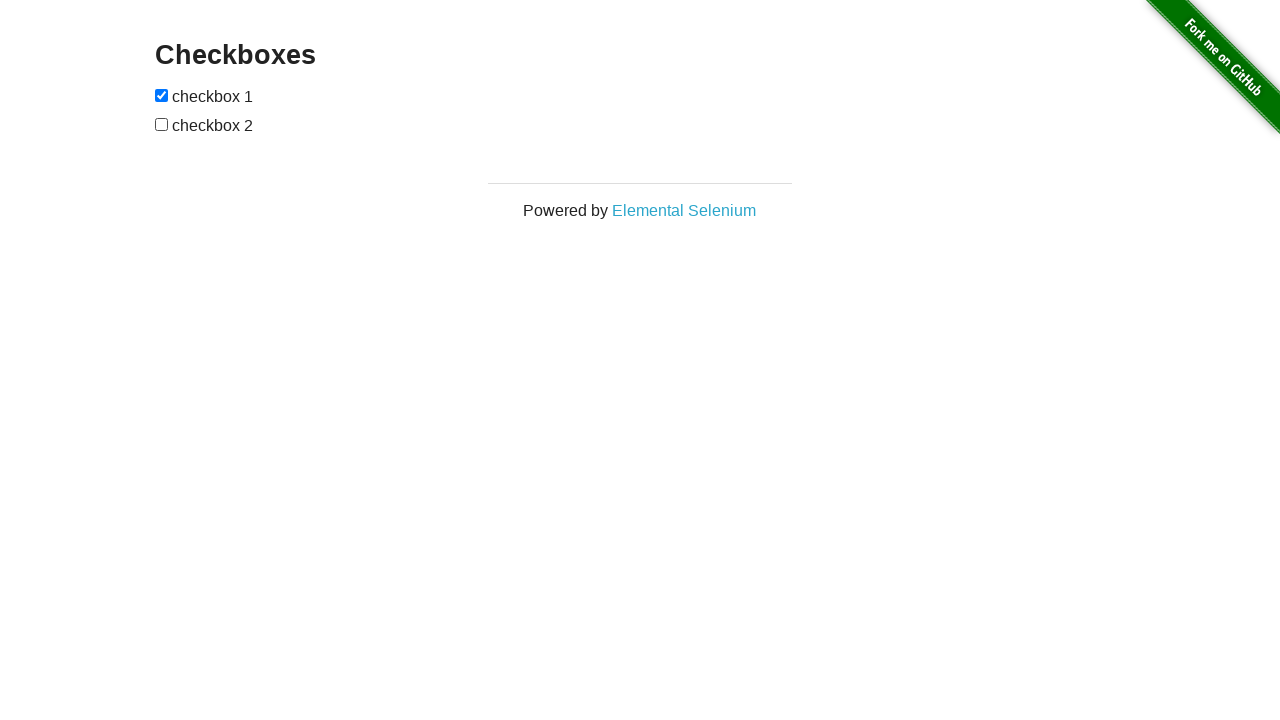

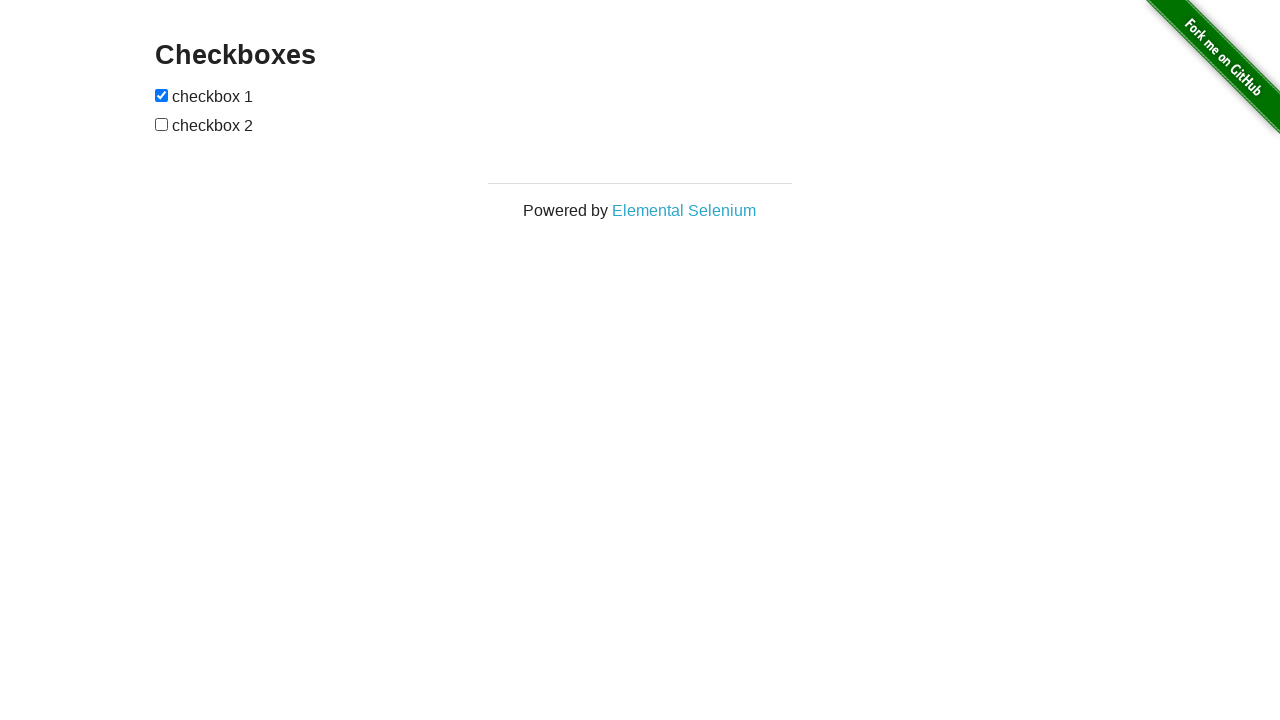